Tests adding a new todo item to a sample todo application by entering text in the input field and pressing Enter to submit

Starting URL: https://lambdatest.github.io/sample-todo-app/

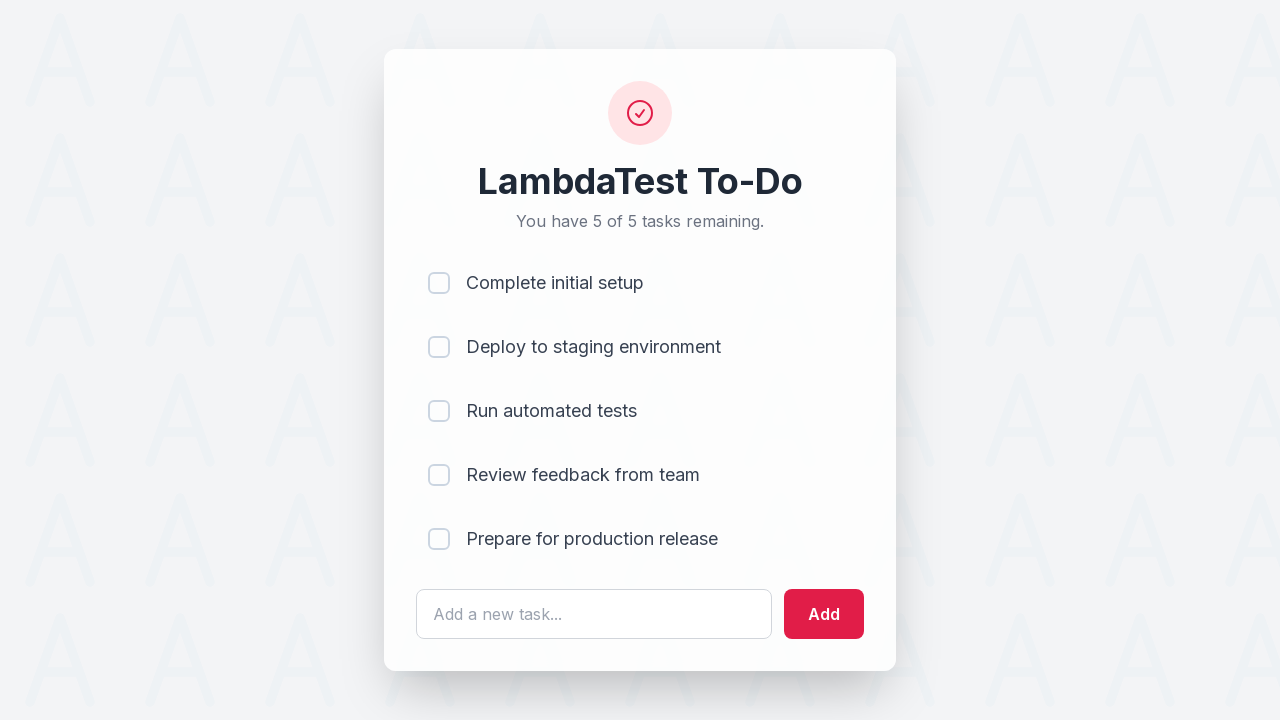

Navigated to sample todo application
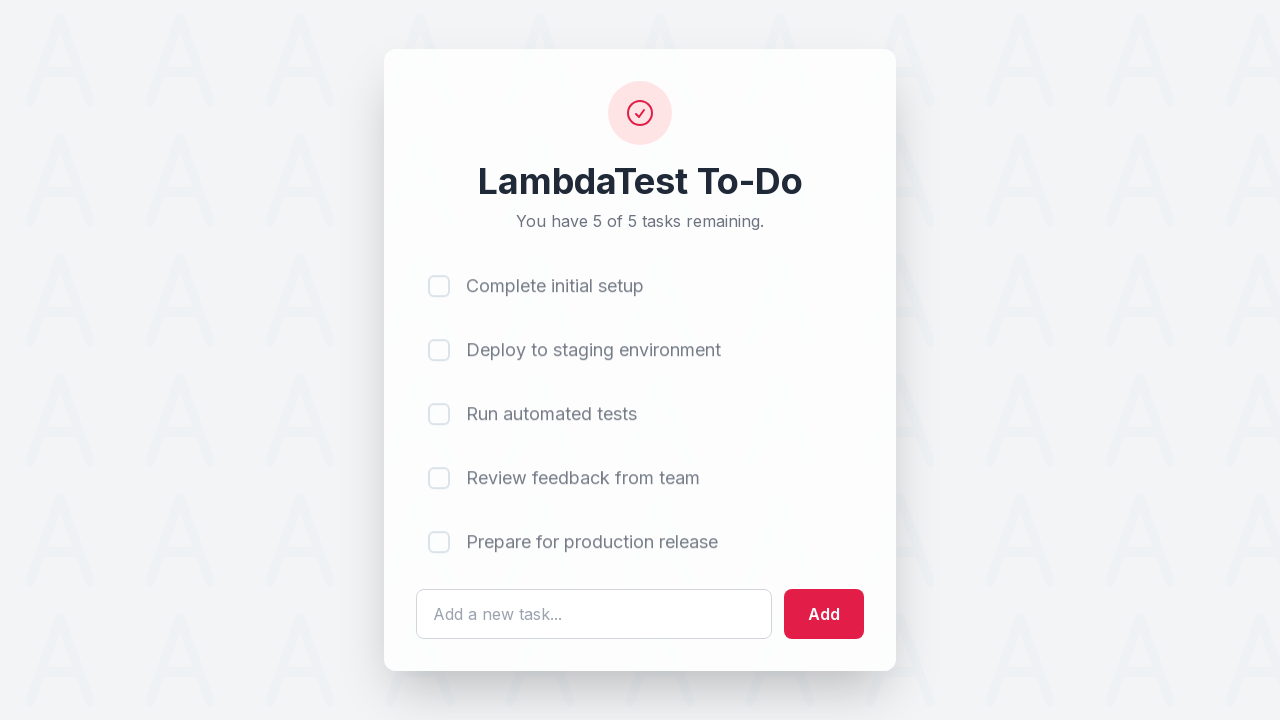

Entered 'Learn Selenium' in todo input field on #sampletodotext
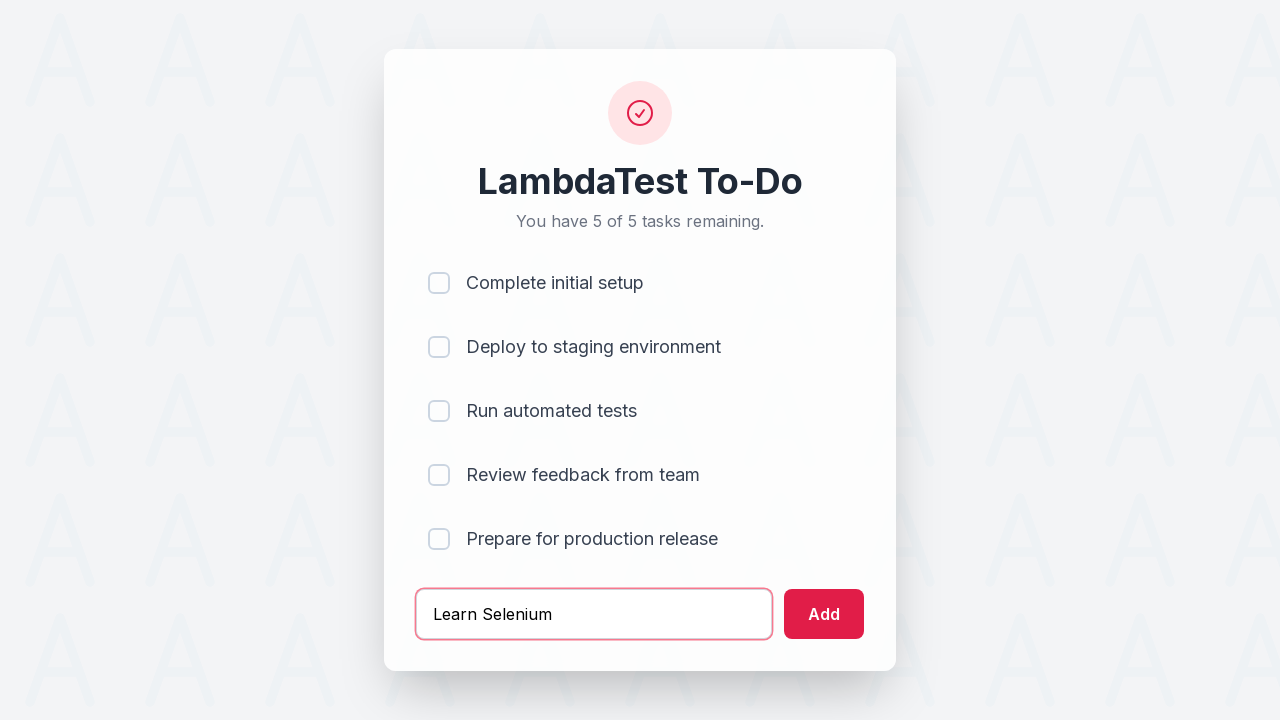

Pressed Enter to submit the new todo item on #sampletodotext
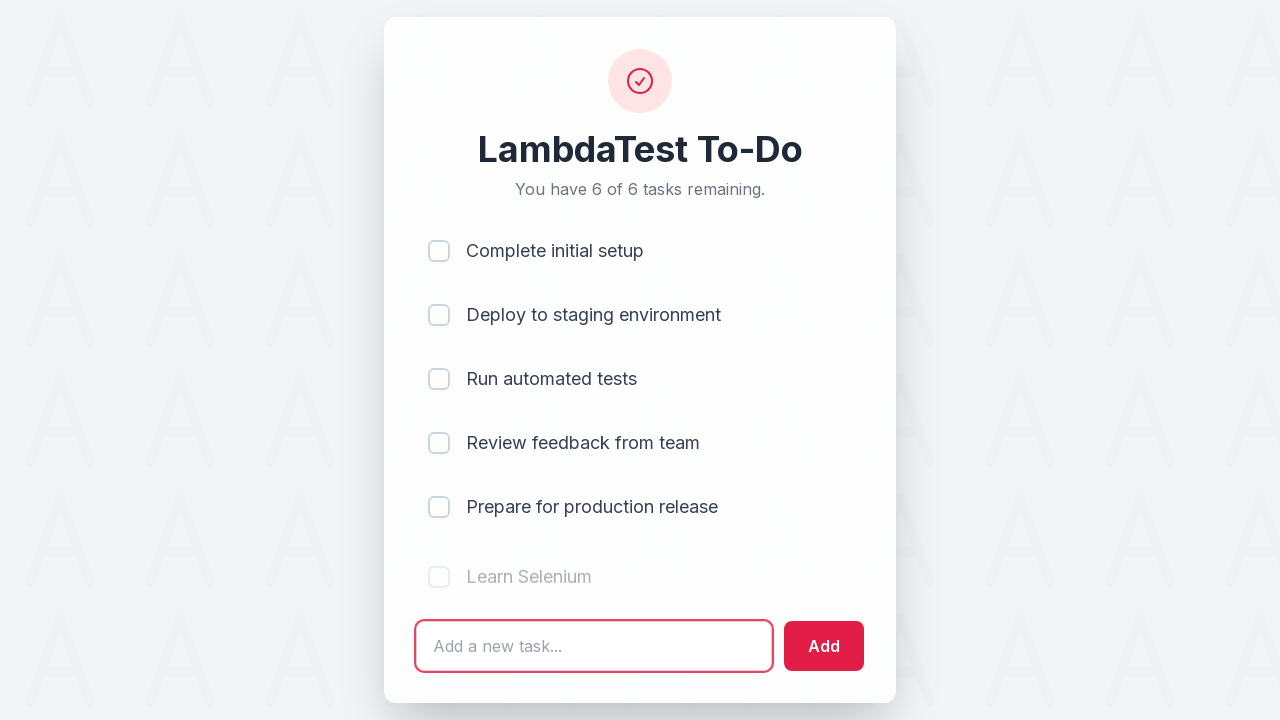

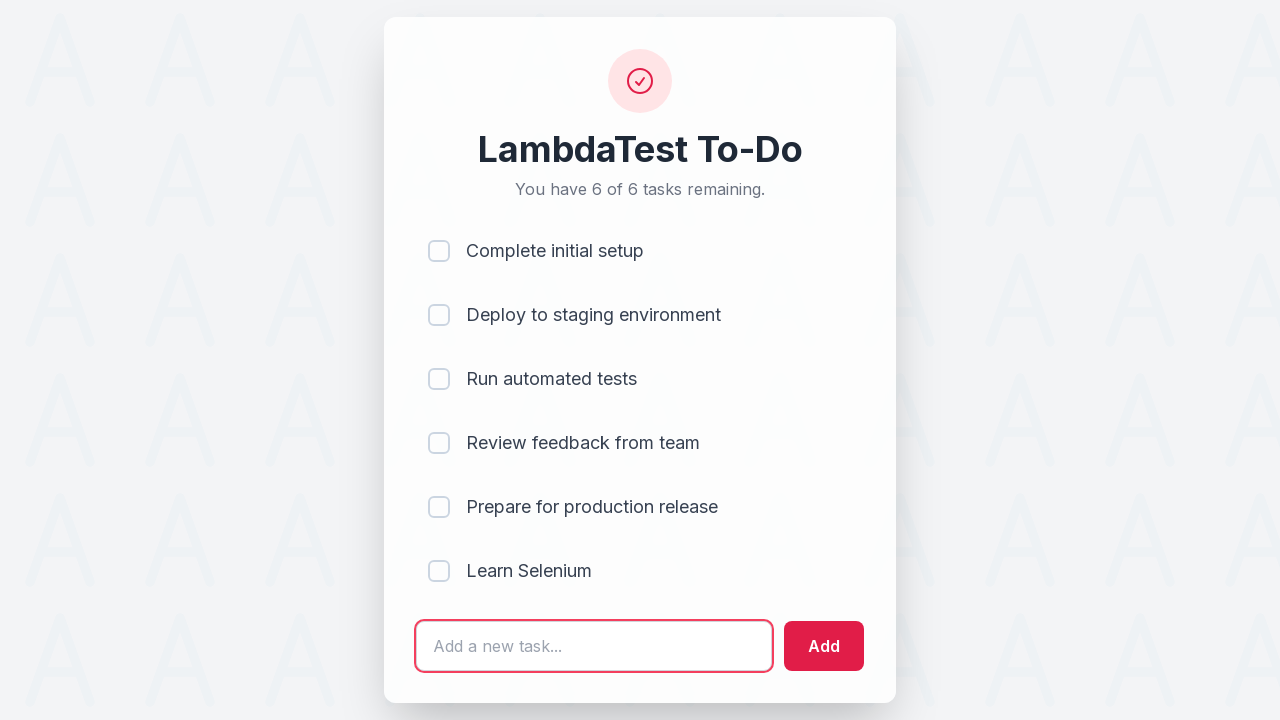